Tests keyboard actions by pressing various keys on a key press demo page, then navigates to a text comparison site to test copy-paste keyboard shortcuts between two text areas.

Starting URL: https://the-internet.herokuapp.com/key_presses

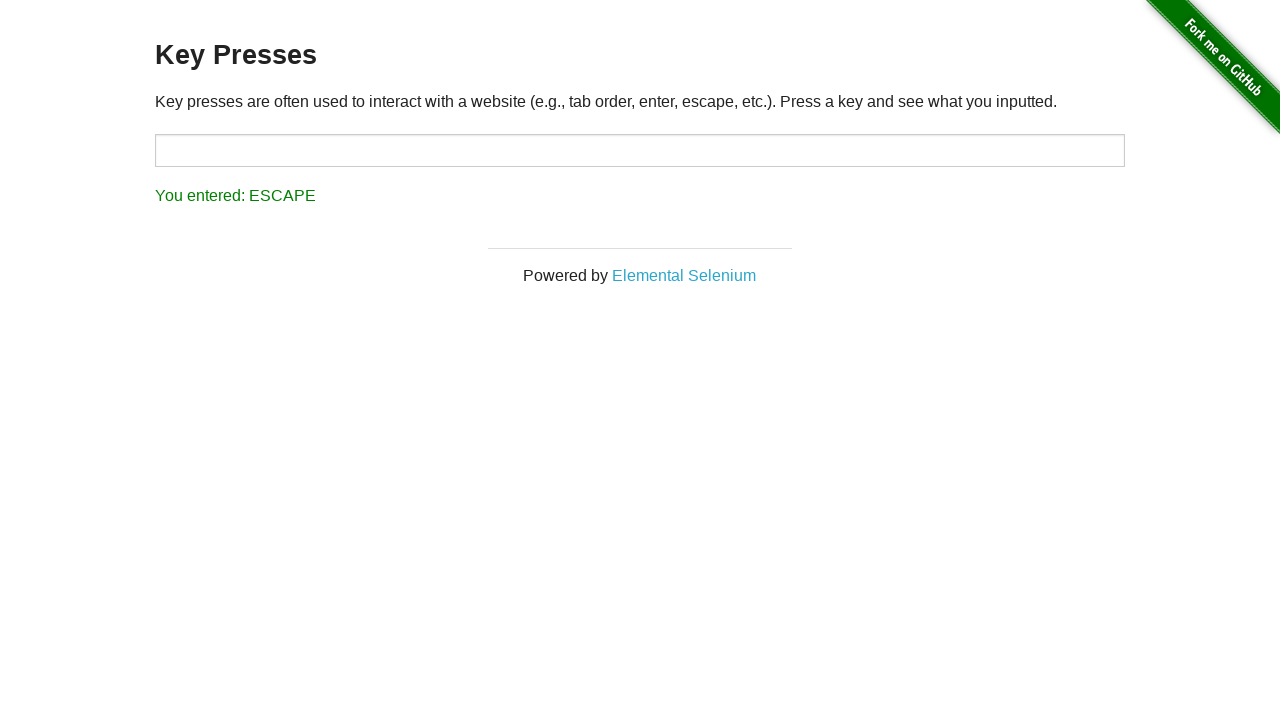

Pressed Enter key on key press demo page
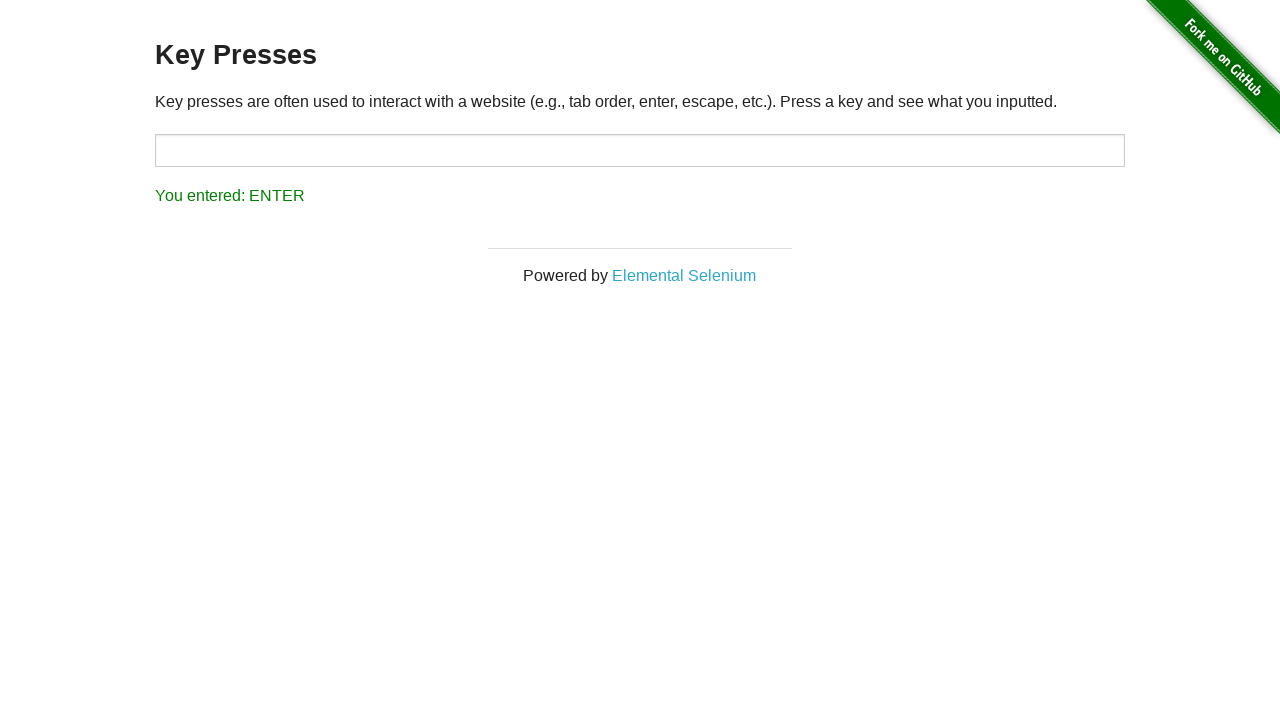

Pressed Escape key
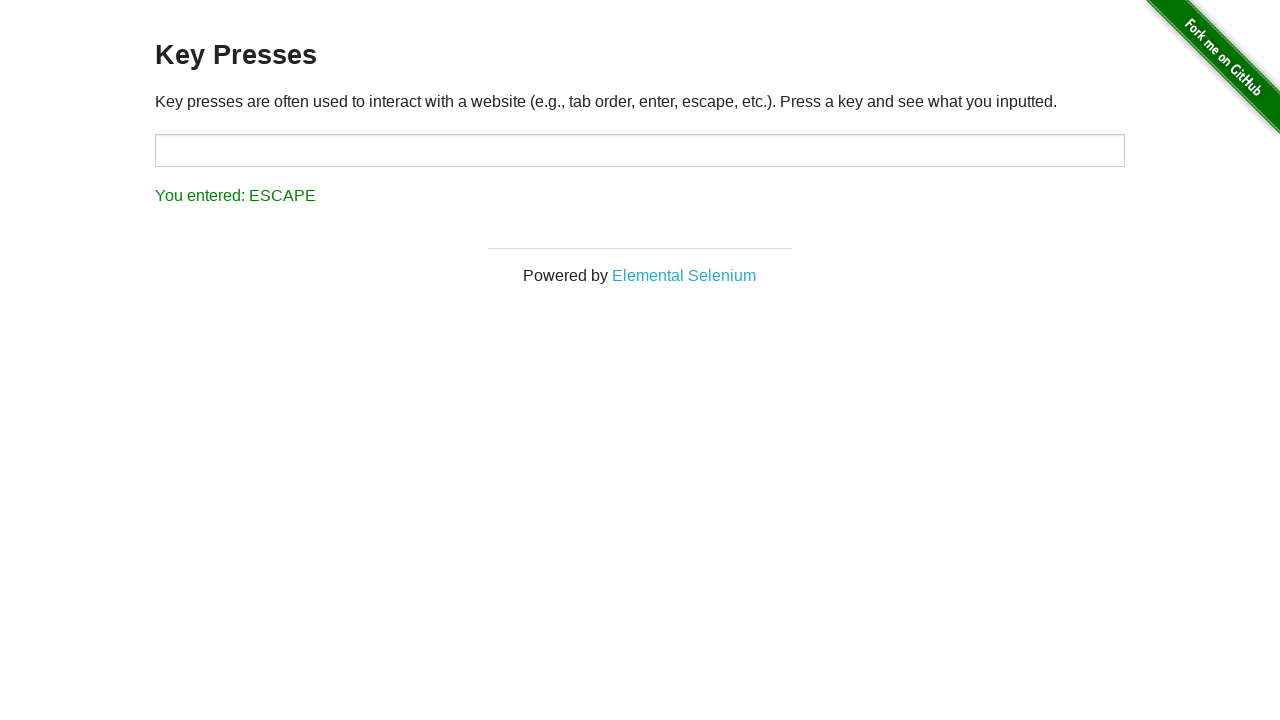

Pressed Backspace key
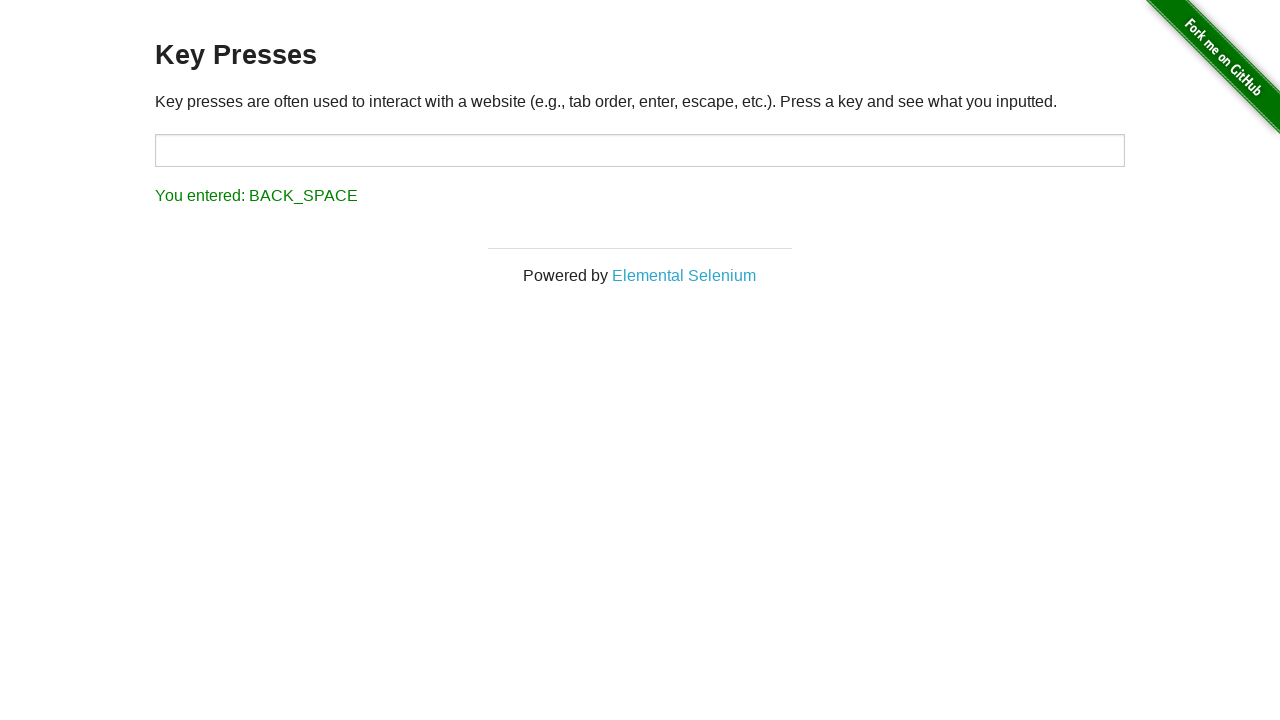

Pressed Space key
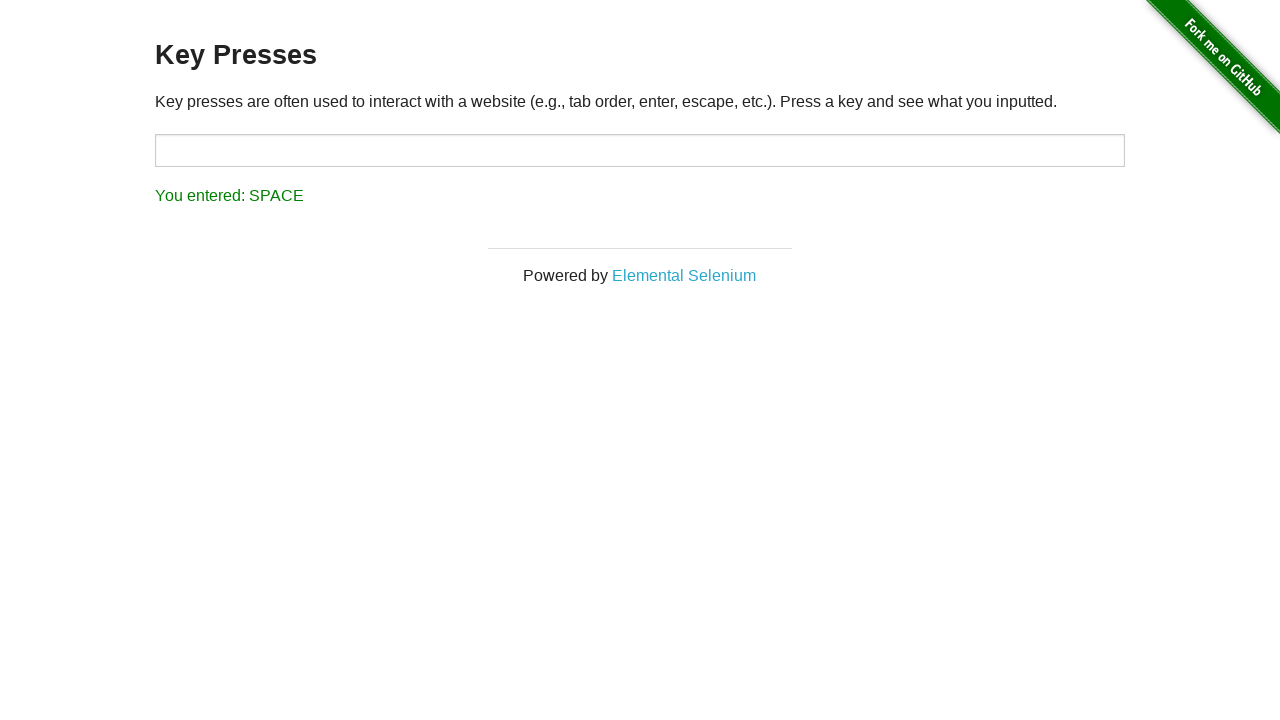

Pressed F1 (Help) key
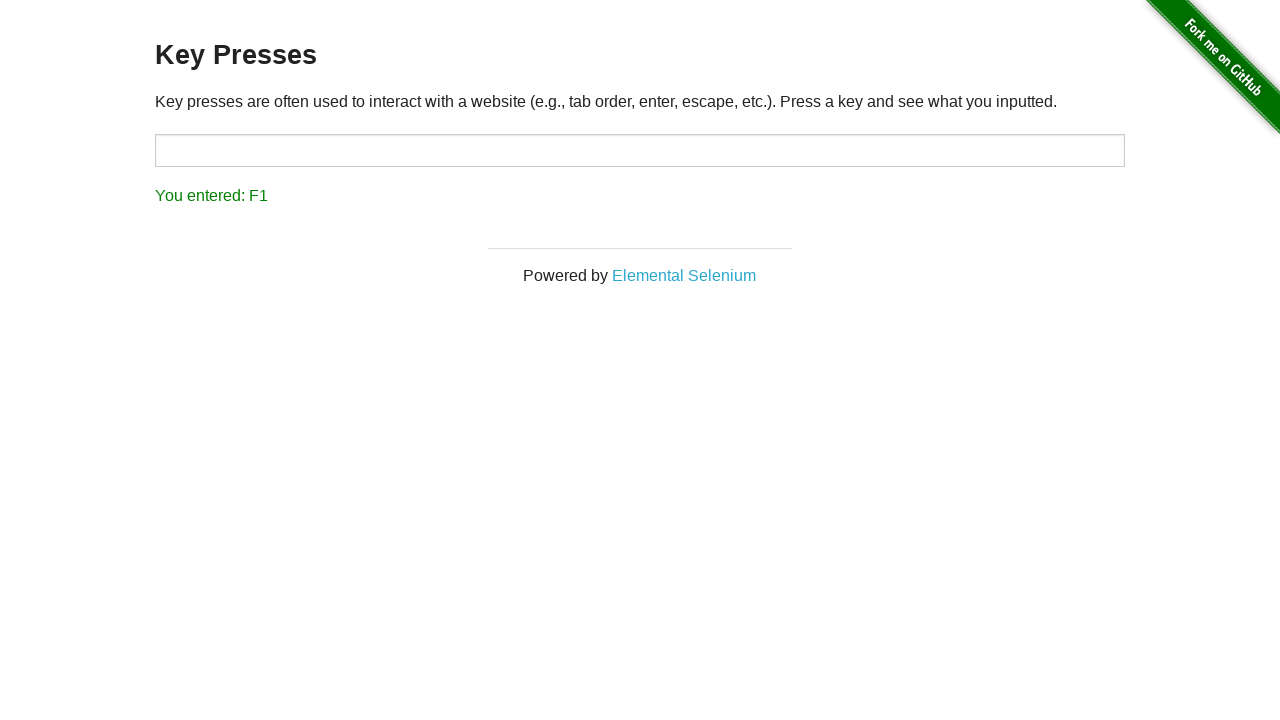

Navigated to text comparison site at text-compare.com
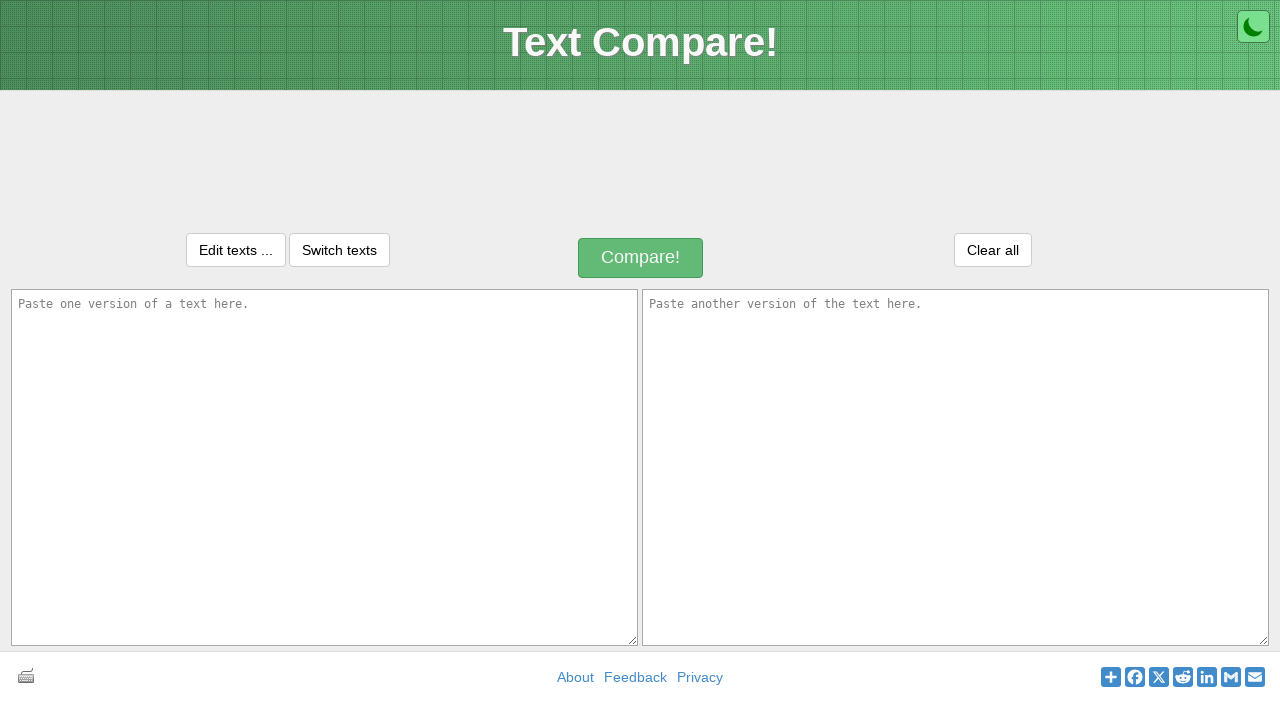

Filled first textarea with 'Welcome to my home Mr.Deepu' on textarea#inputText1
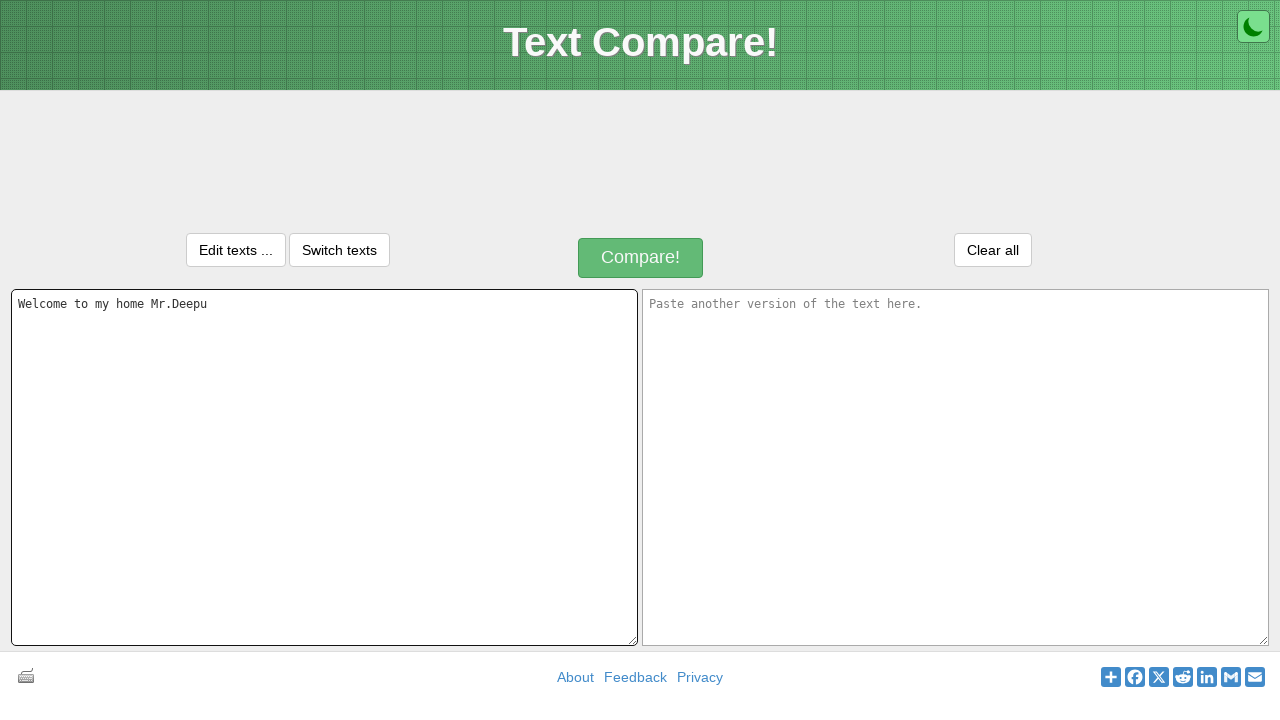

Clicked on first textarea to focus it at (324, 467) on textarea#inputText1
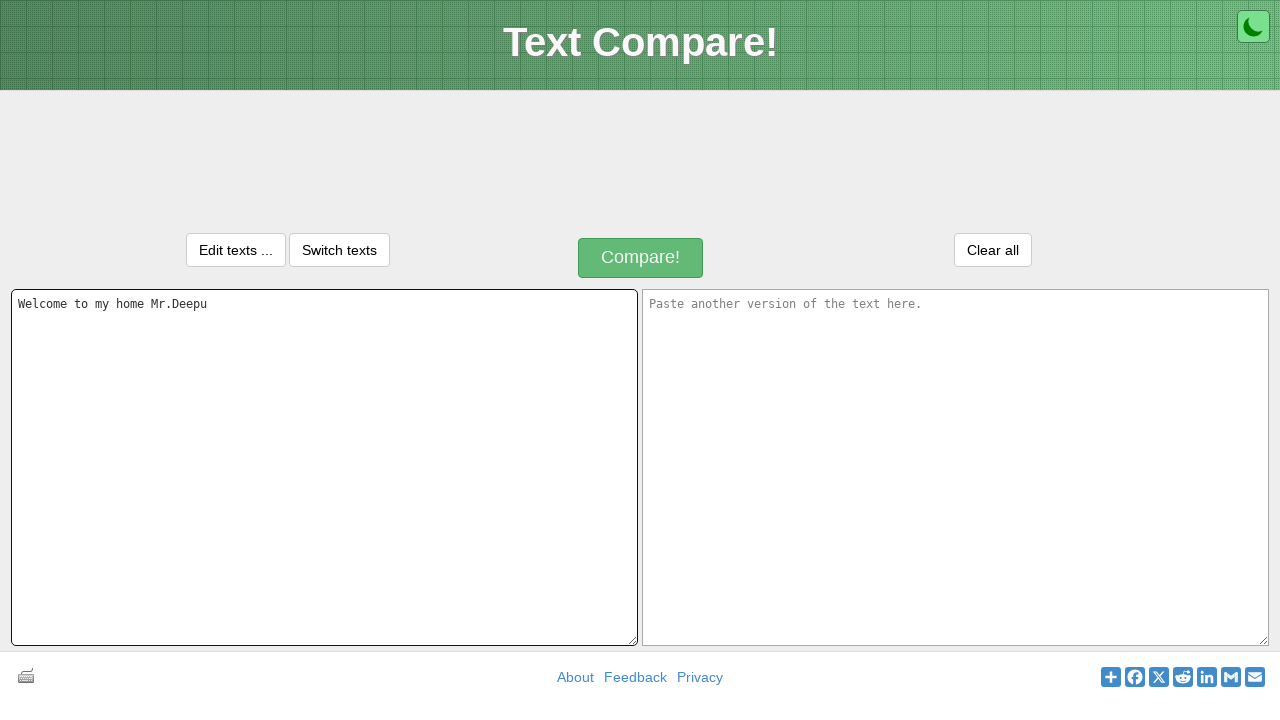

Pressed Ctrl+A to select all text in first textarea
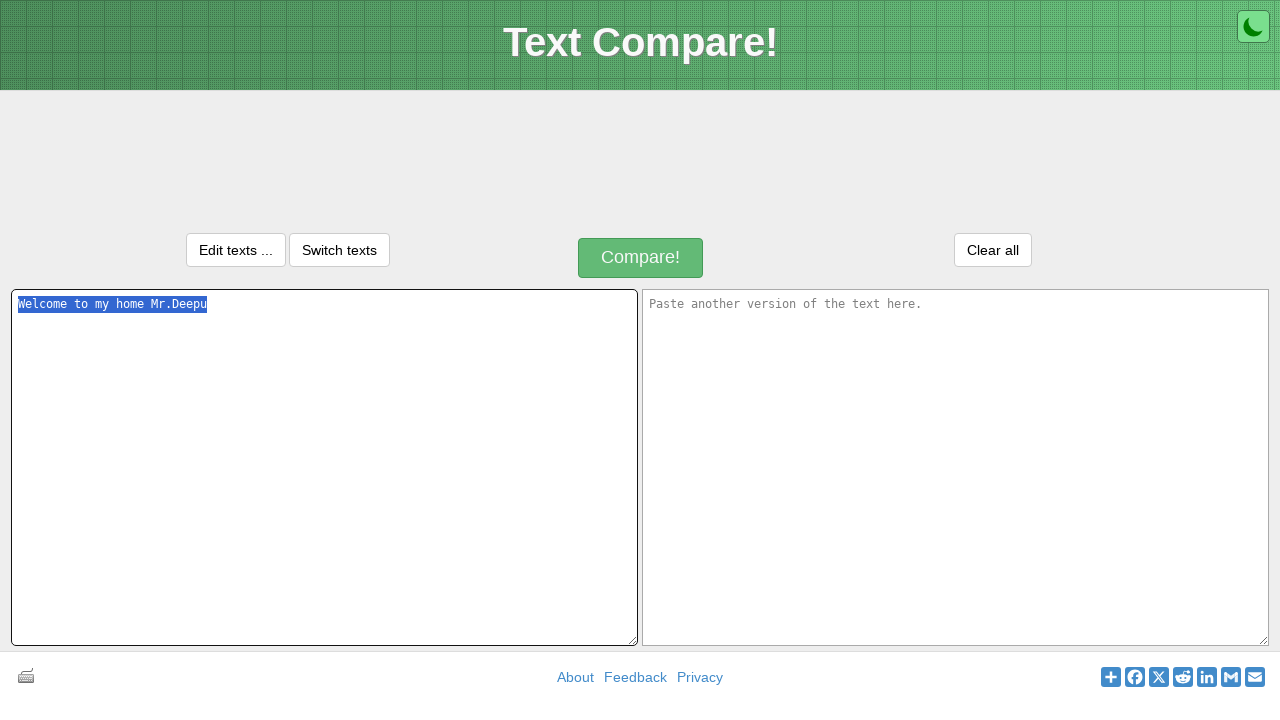

Pressed Ctrl+C to copy selected text
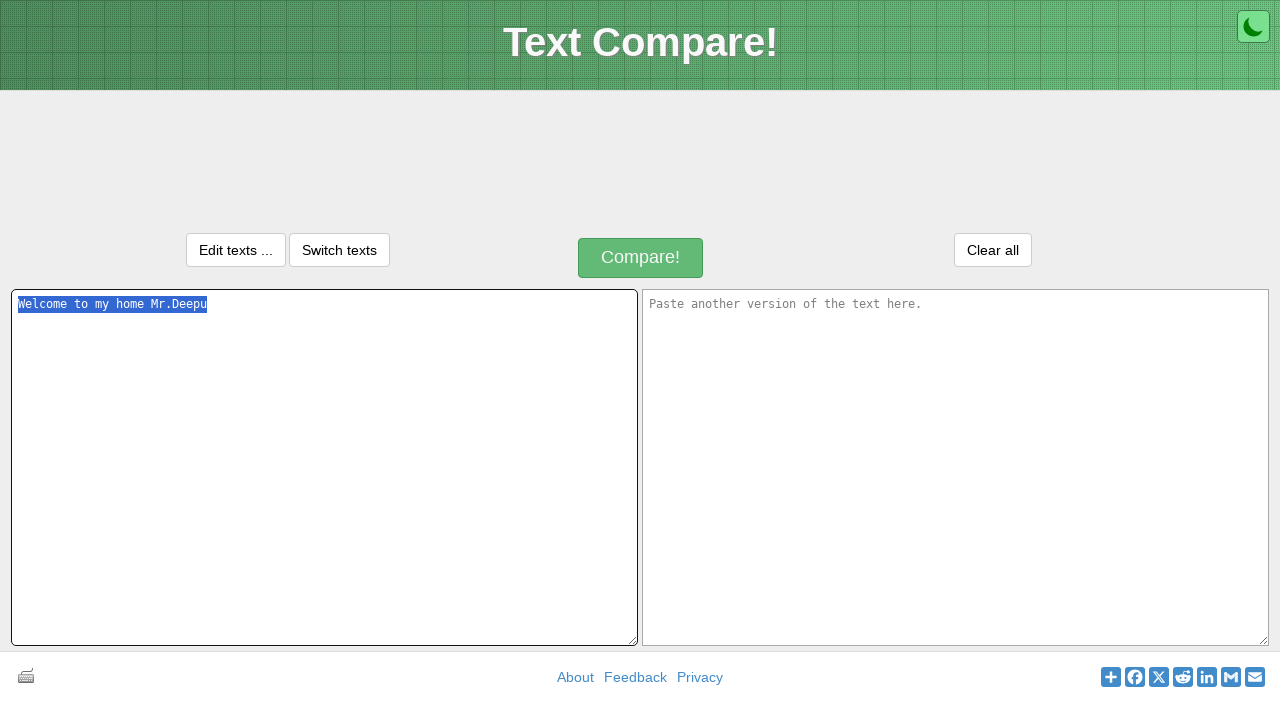

Pressed Tab to move focus to second textarea
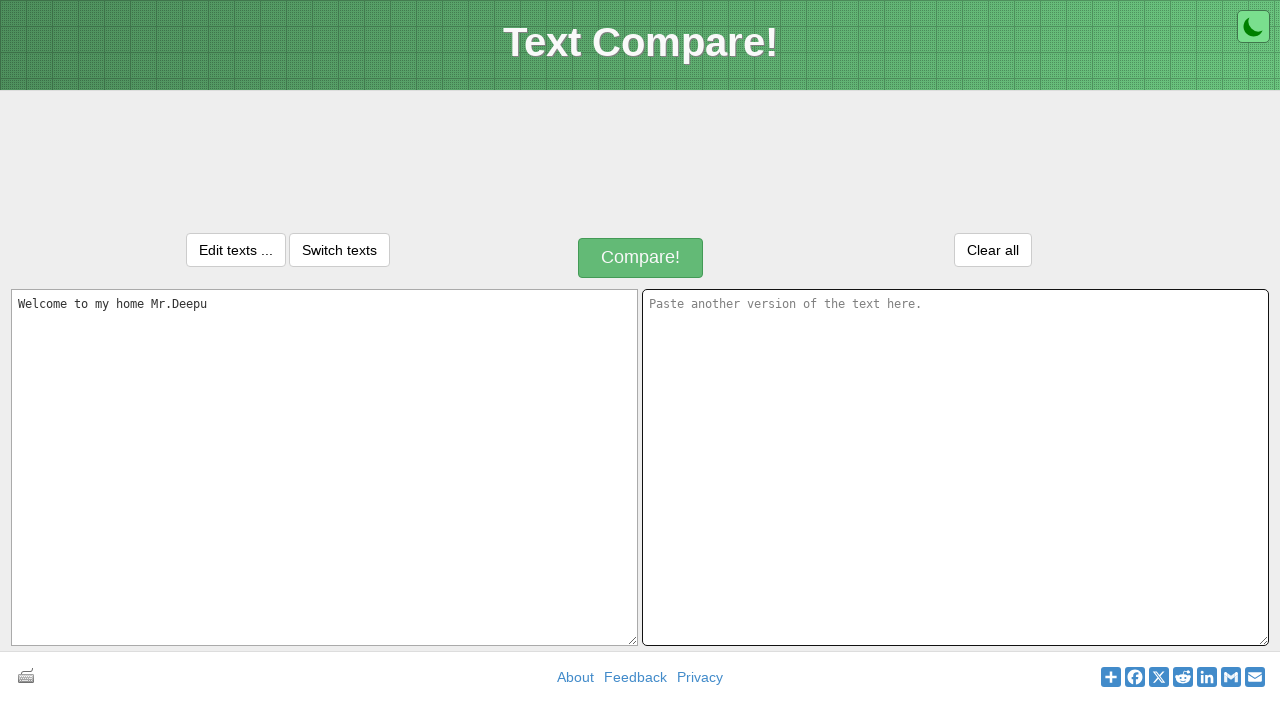

Pressed Ctrl+V to paste text into second textarea
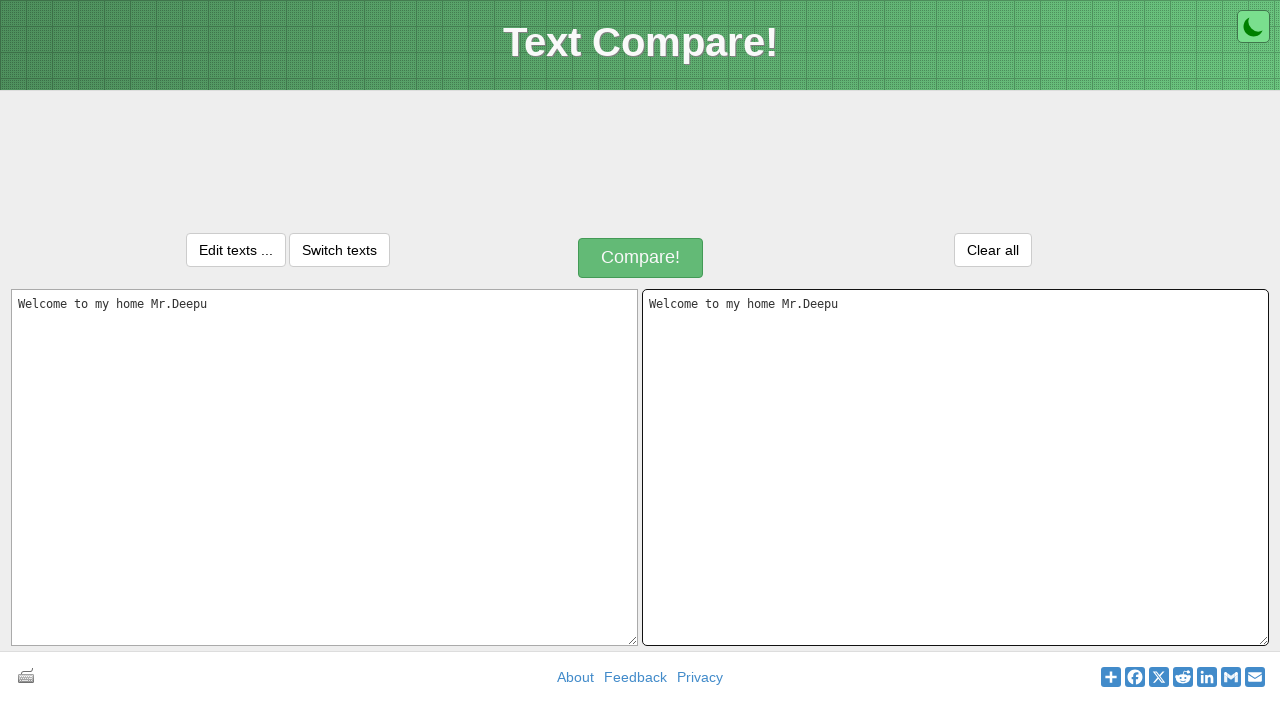

Waited 500ms for paste action to complete
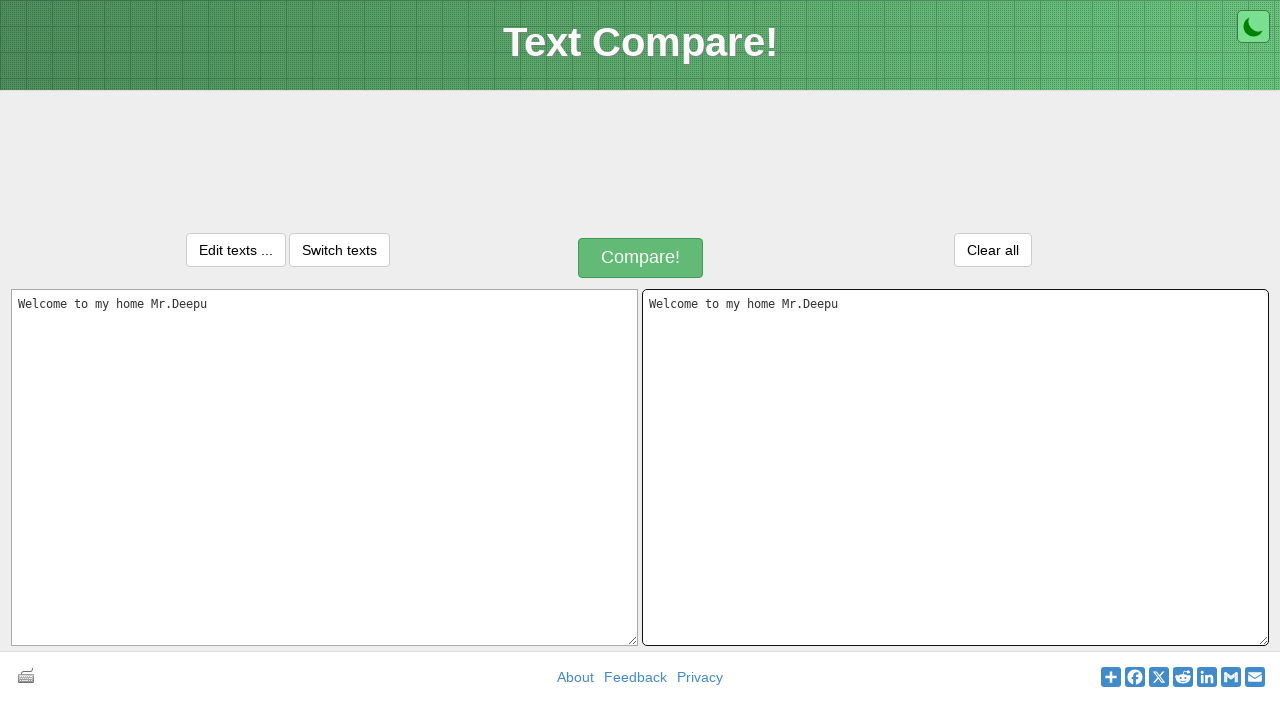

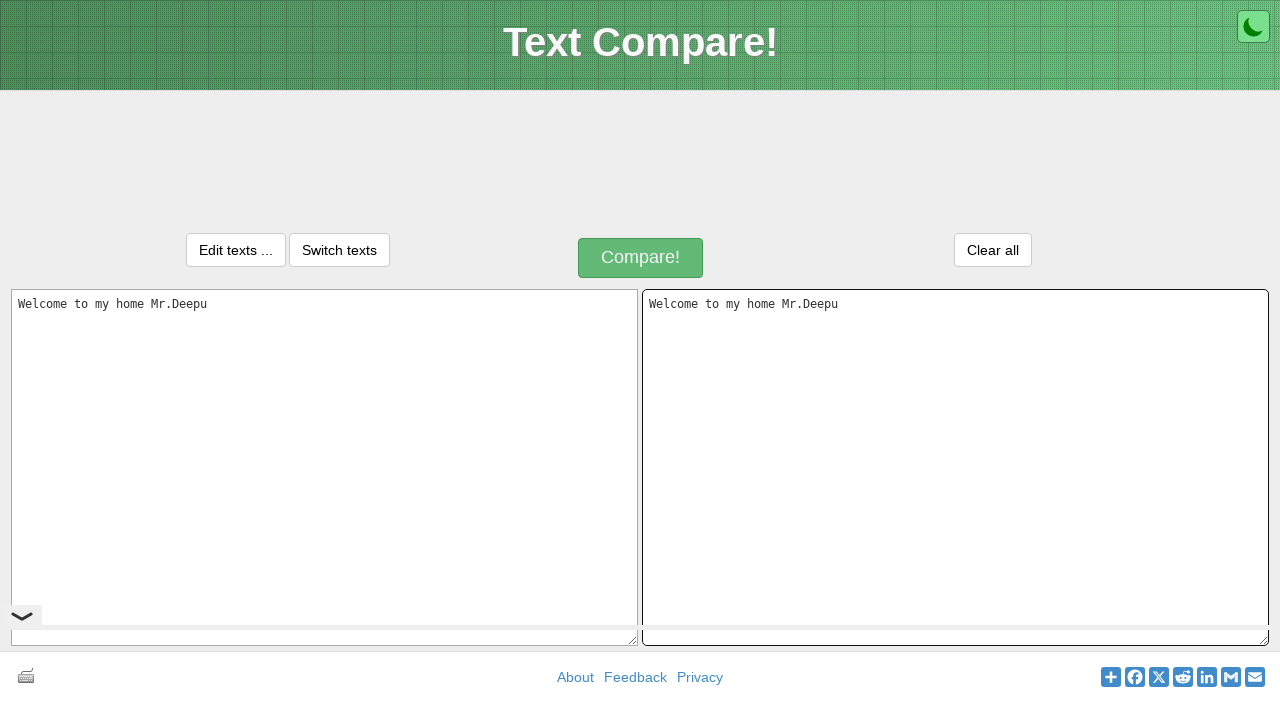